Navigates to the Book Store Application menu and opens the Profile exercise, then verifies the URL contains the profile slug

Starting URL: https://demoqa.com/

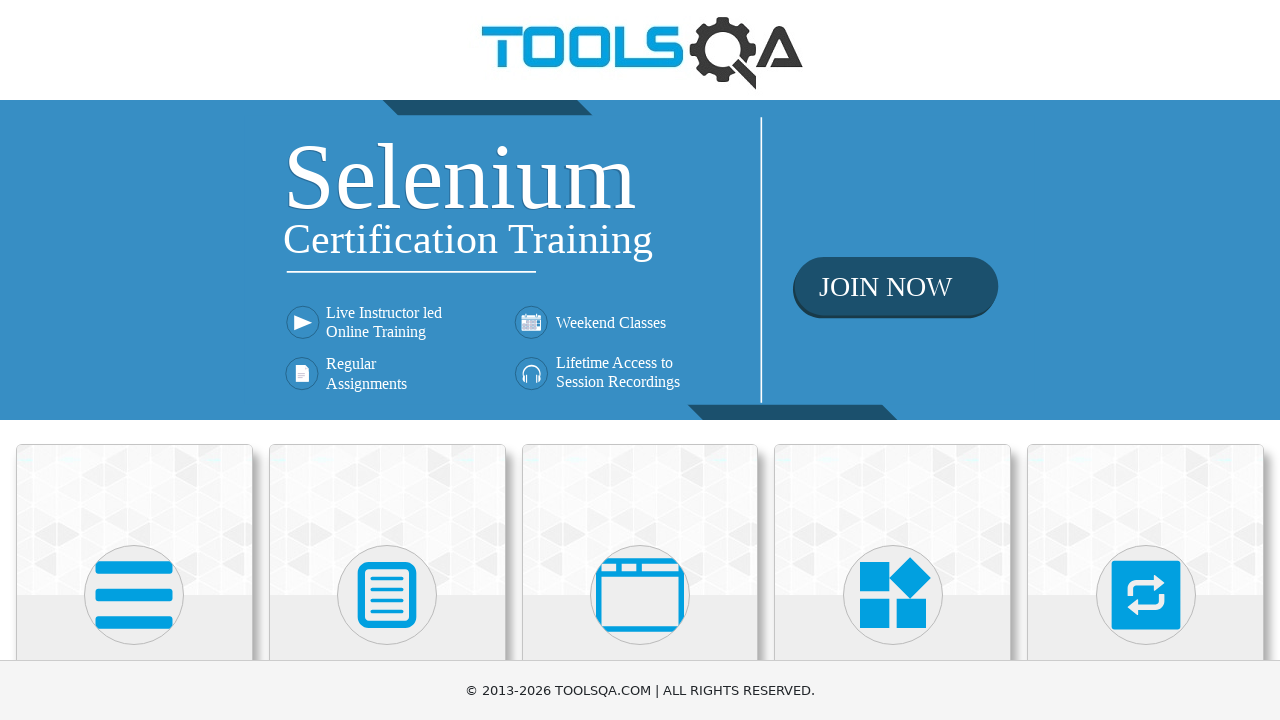

Clicked on Book Store Application menu at (134, 461) on text=Book Store Application
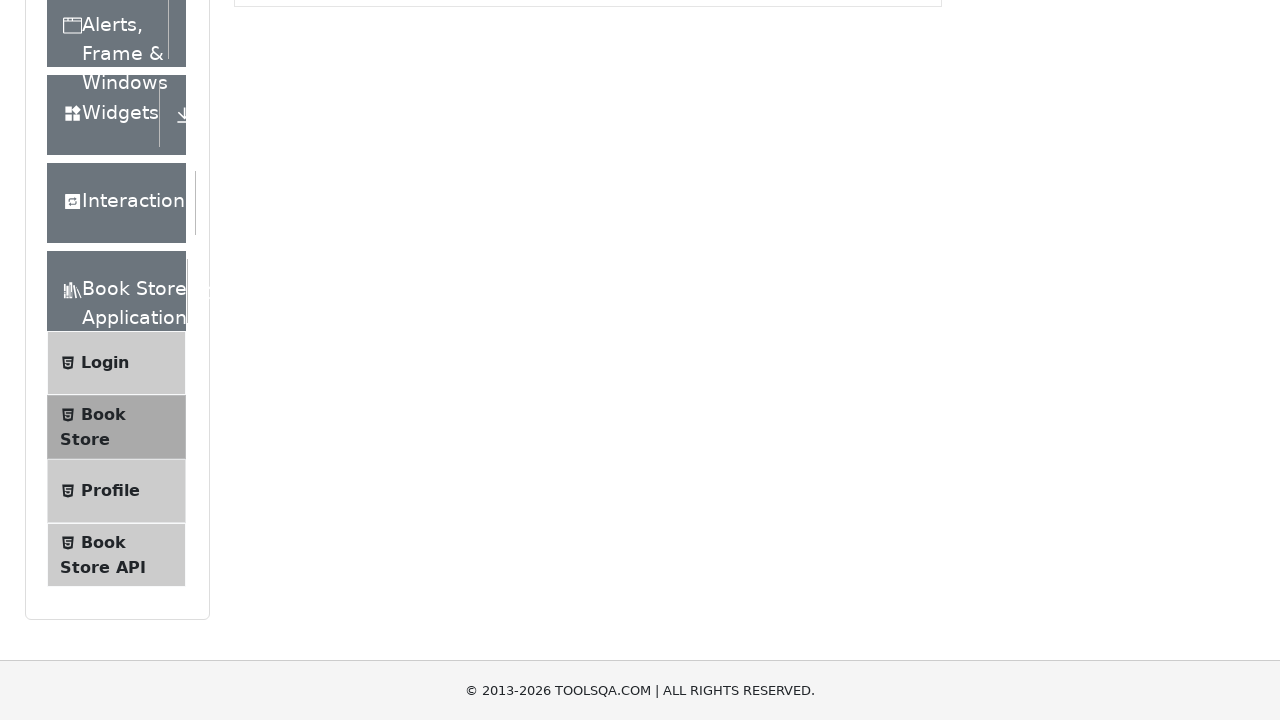

Clicked on Profile exercise in the sidebar at (110, 260) on text=Profile
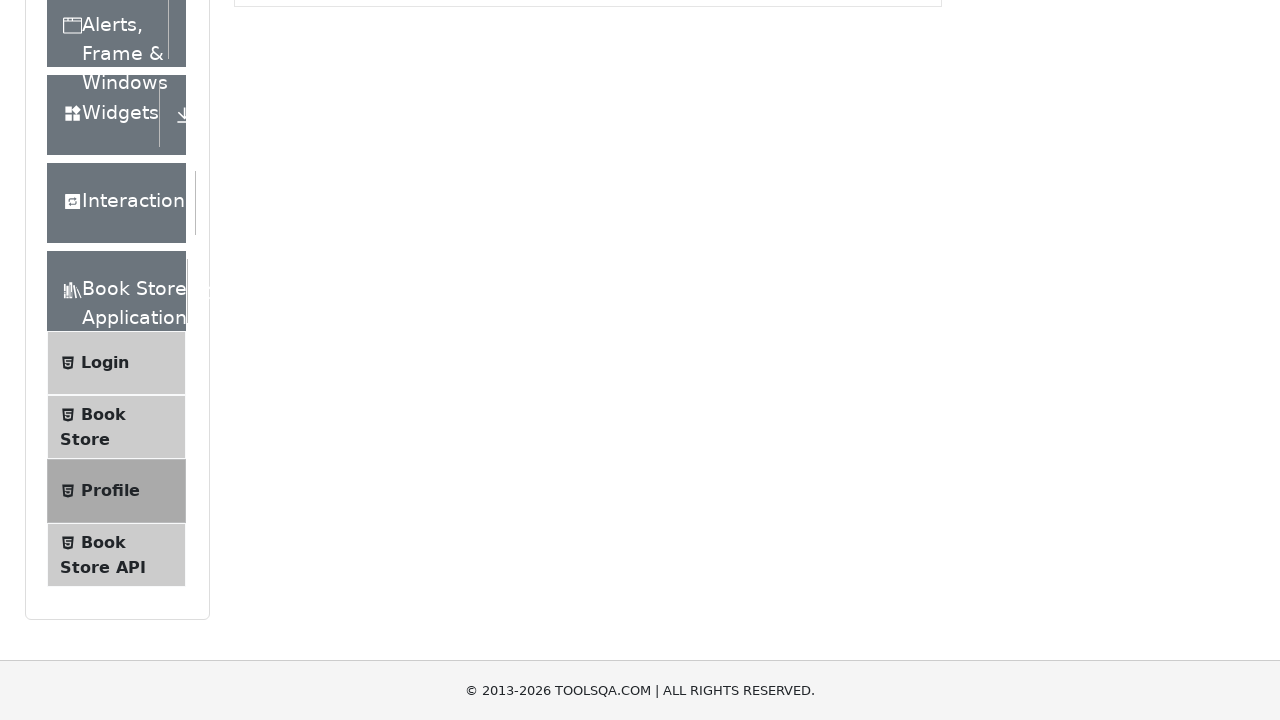

Waited for navigation to Profile page and verified URL contains profile slug
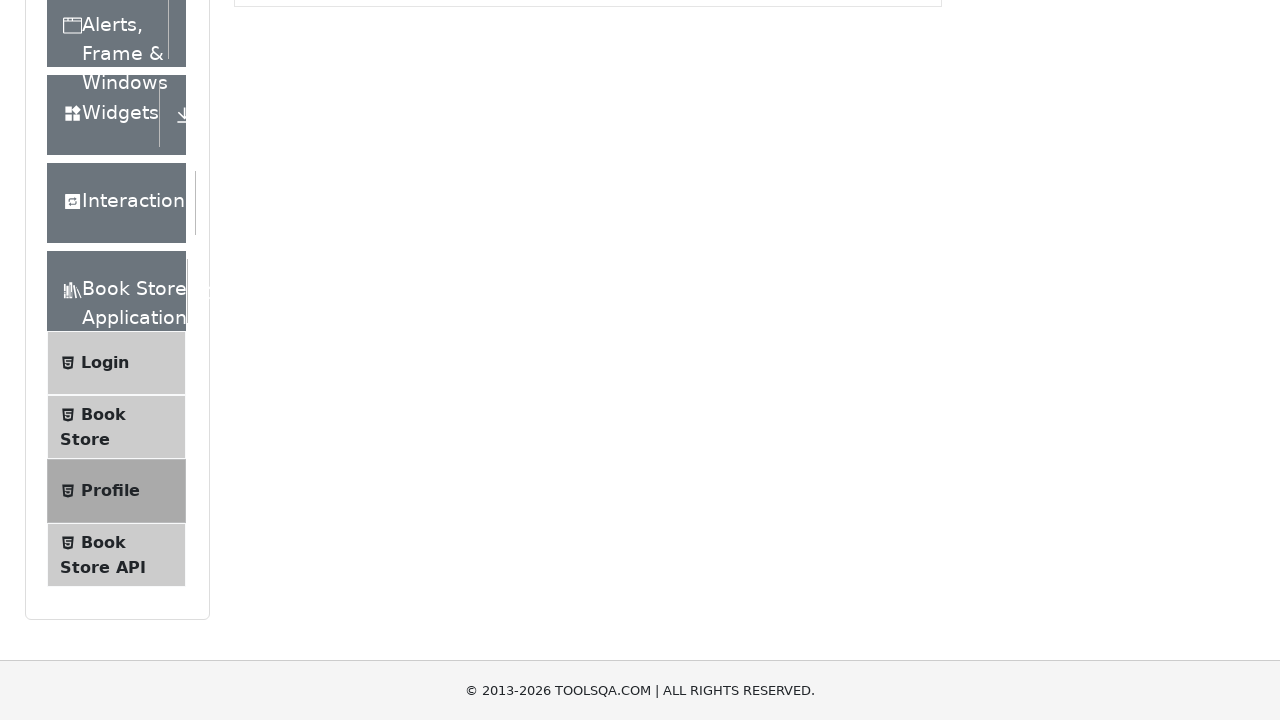

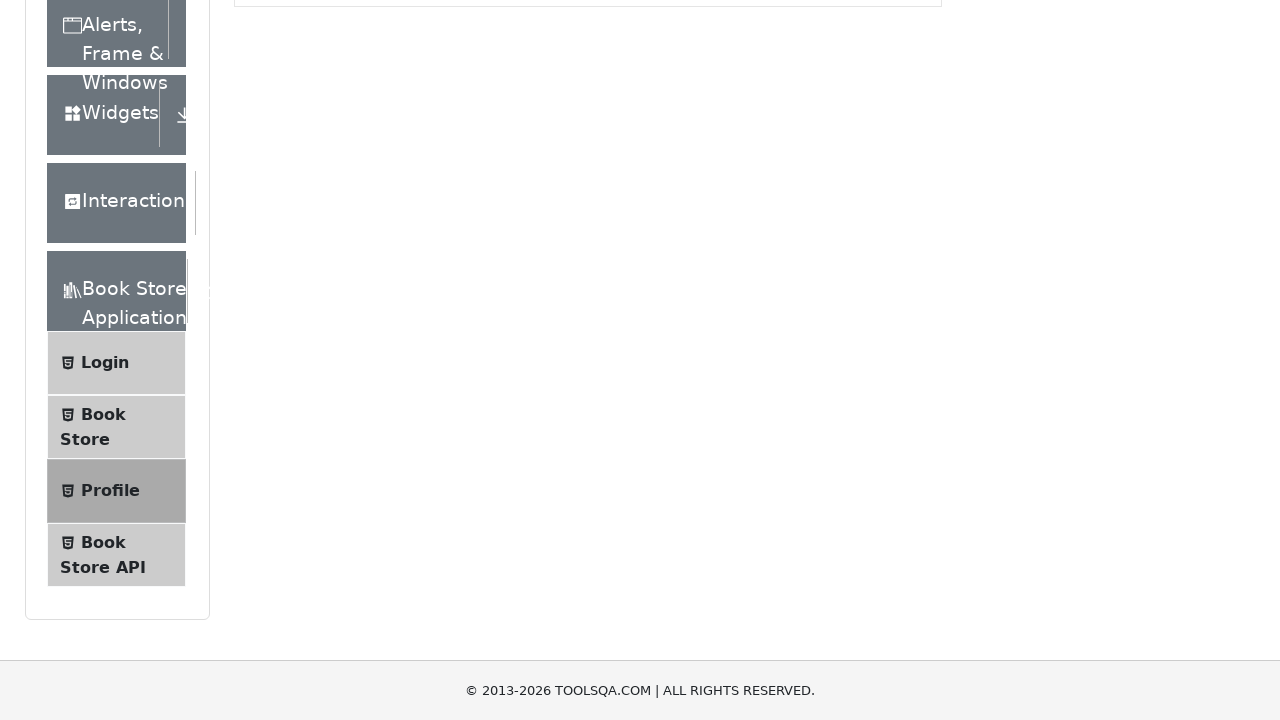